Tests dragging element "A" to the second column and then back to the first column

Starting URL: https://the-internet.herokuapp.com/drag_and_drop

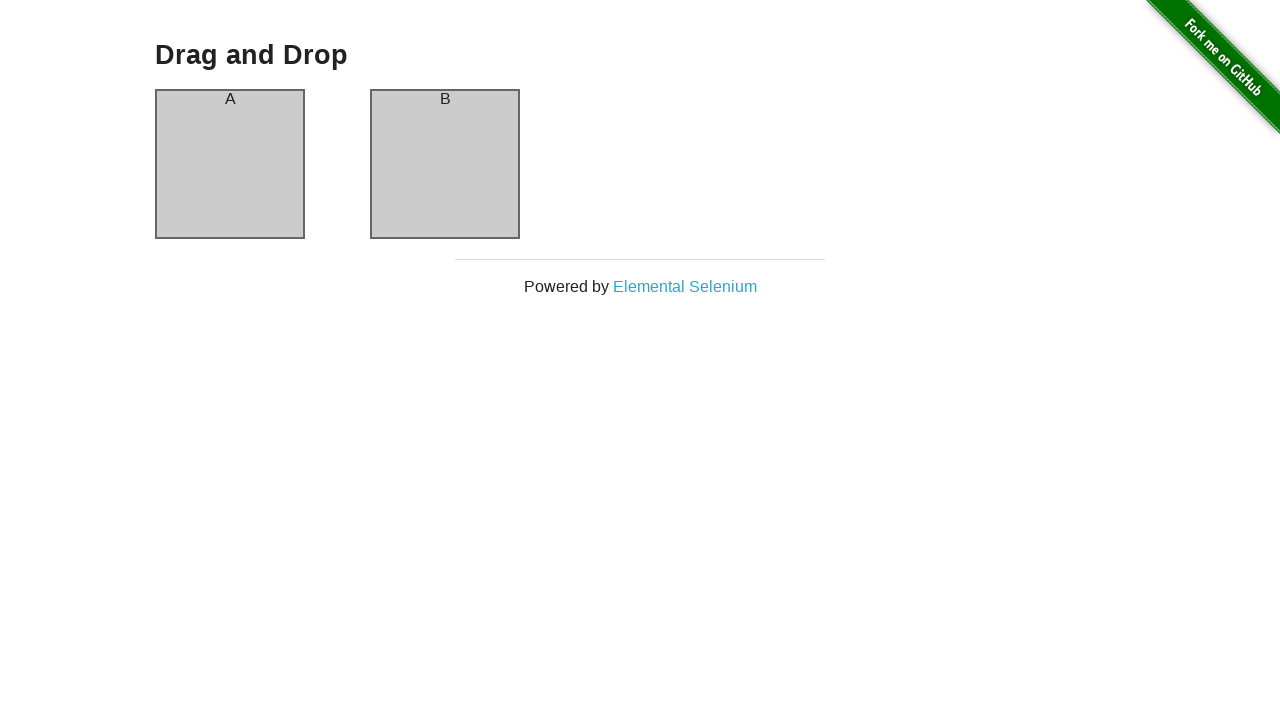

Navigated to drag and drop test page
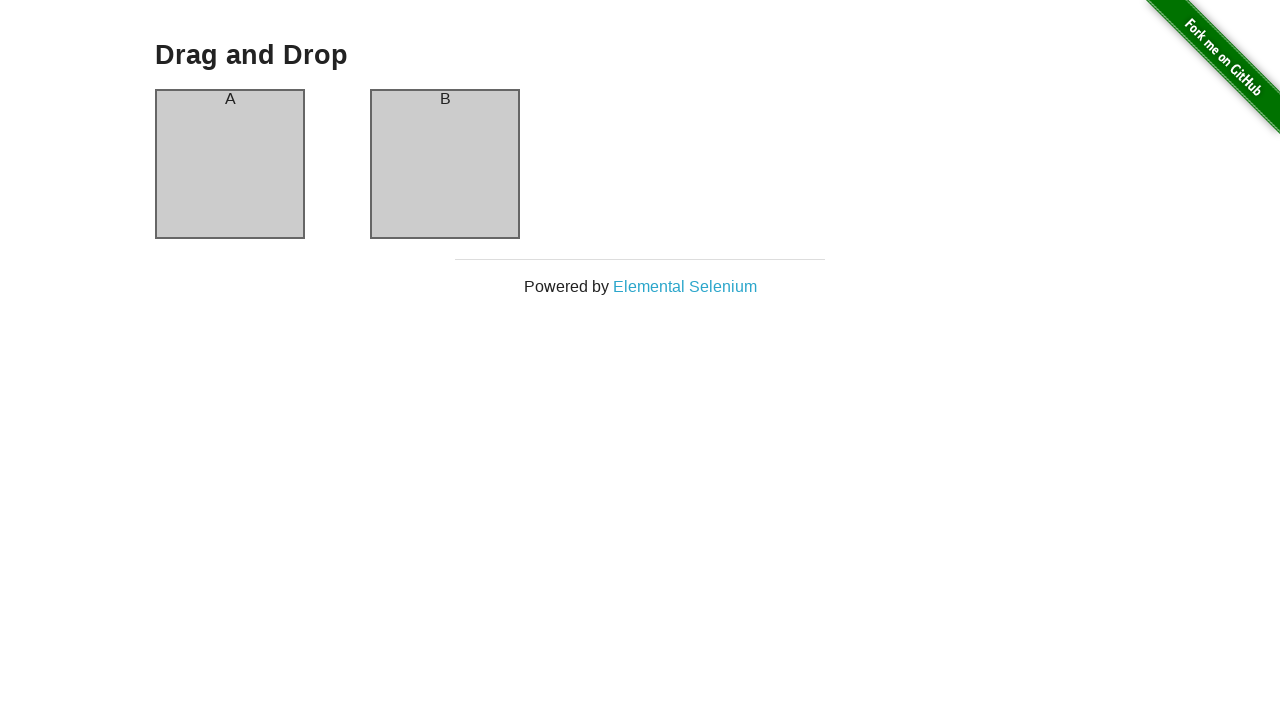

Dragged element 'A' from first column to second column at (445, 164)
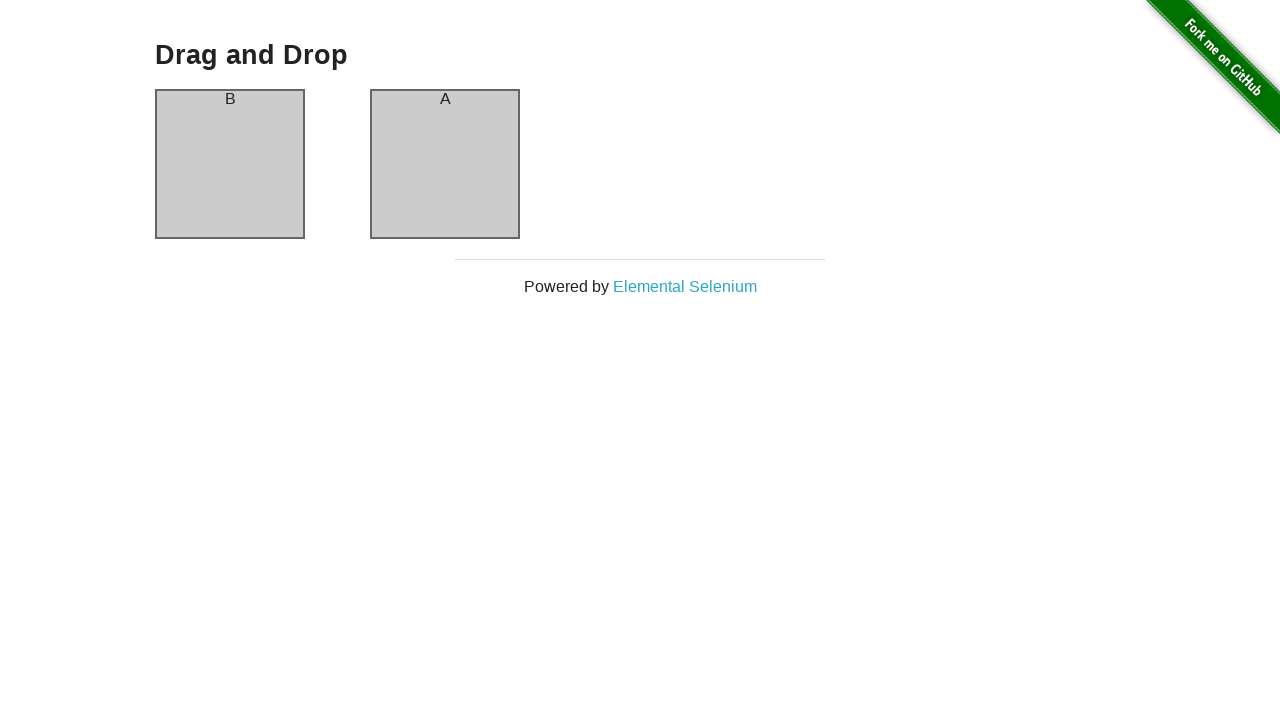

Dragged element 'A' back from second column to first column at (230, 164)
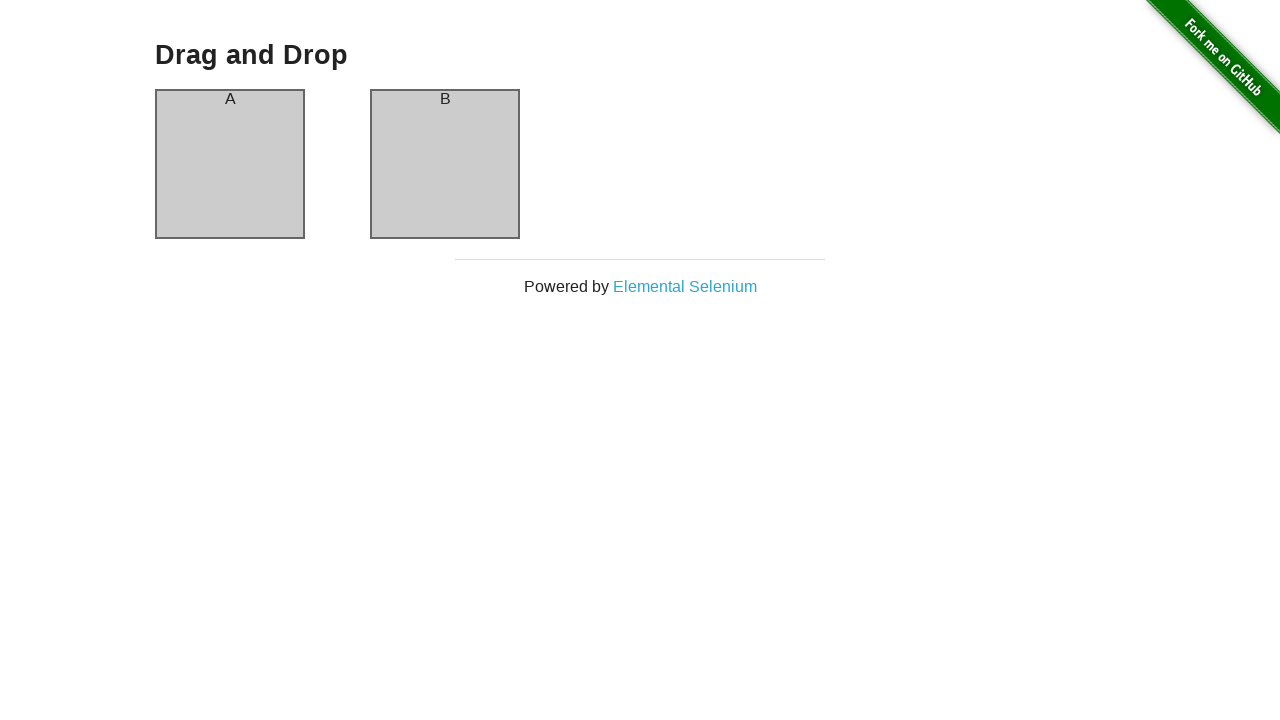

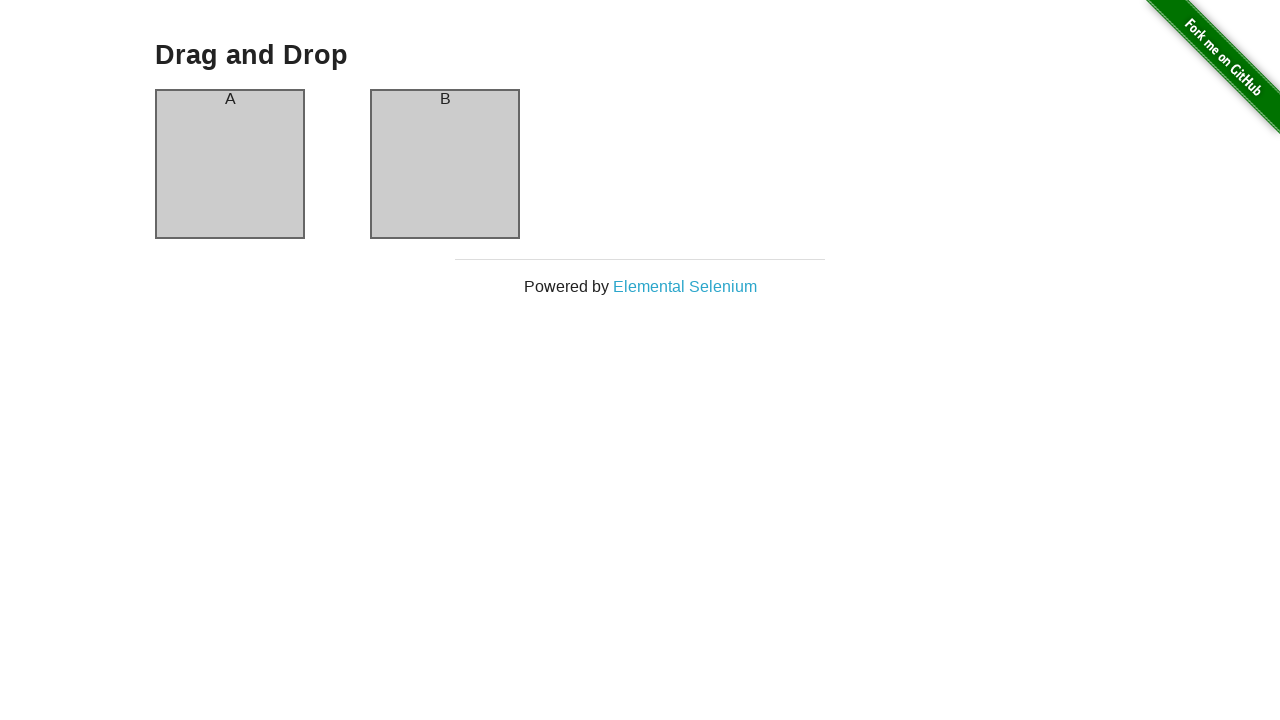